Navigates to ArachnoTrAC website, clicks on LINYPHIIDAE family to expand its content, and verifies the genus list is displayed

Starting URL: https://sites.google.com/view/arachnotrac/neotropical-spiders?authuser=0

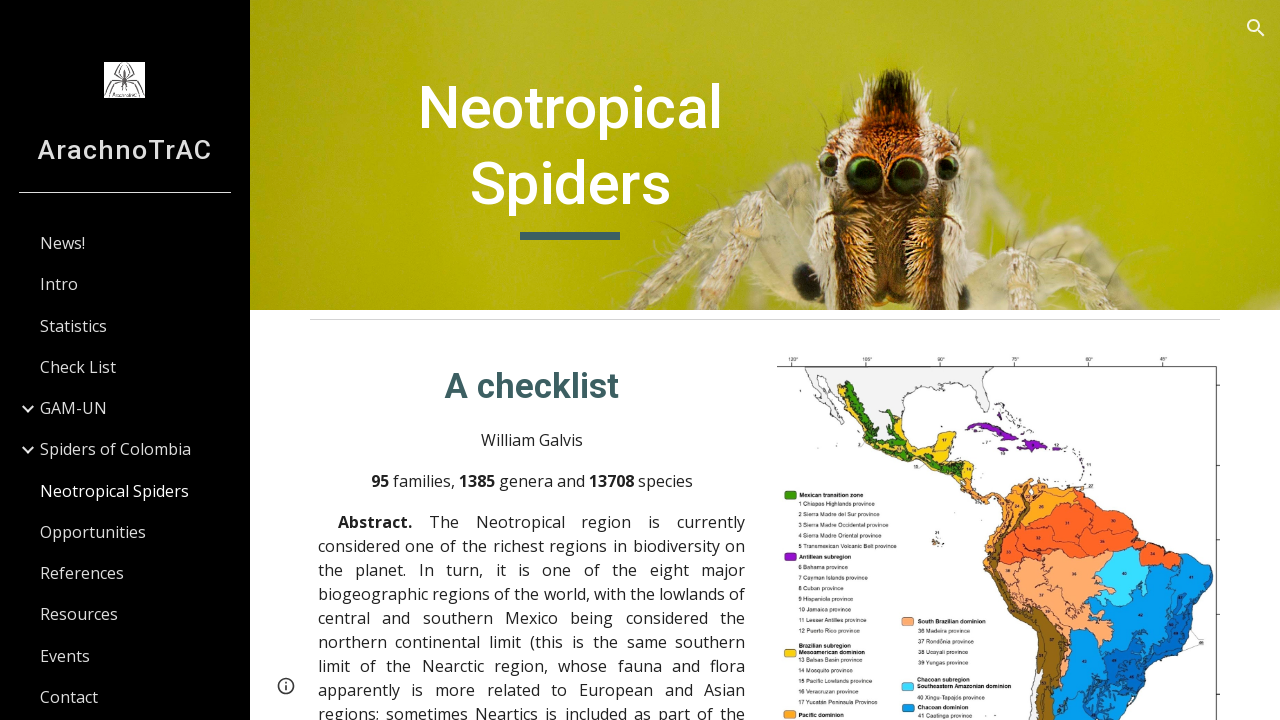

Located LINYPHIIDAE family element
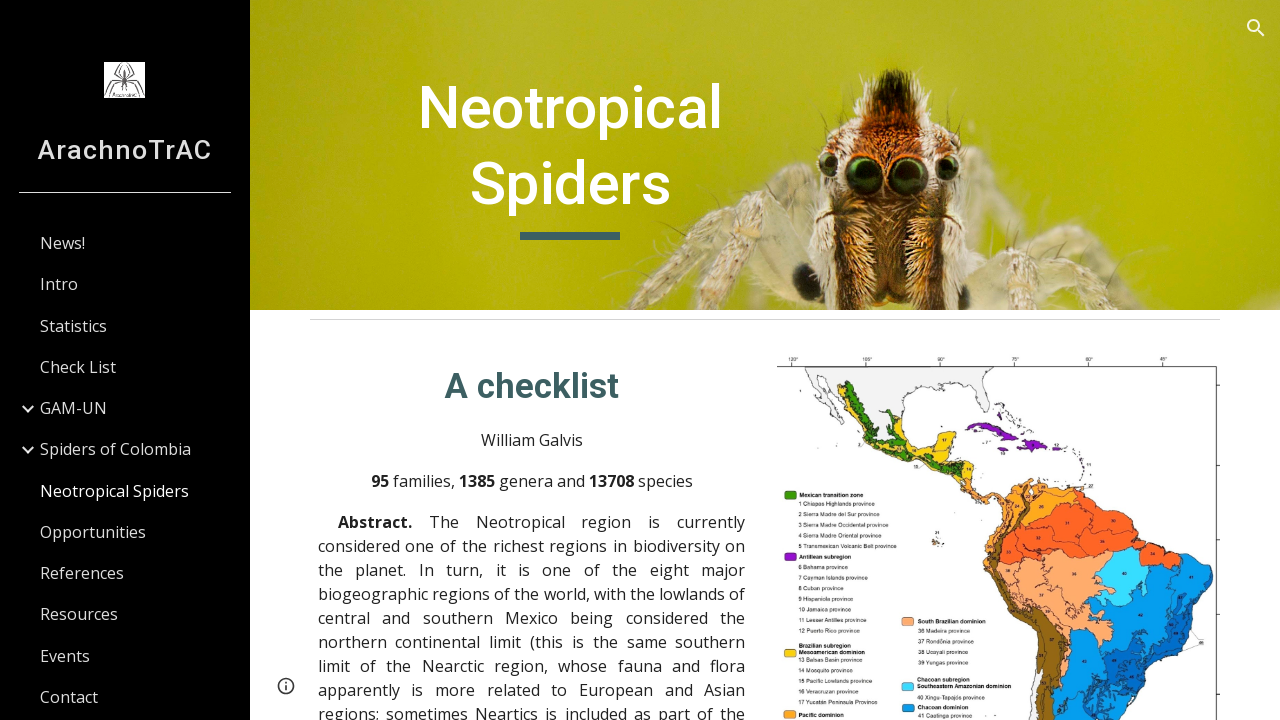

Scrolled into view and clicked LINYPHIIDAE family to expand
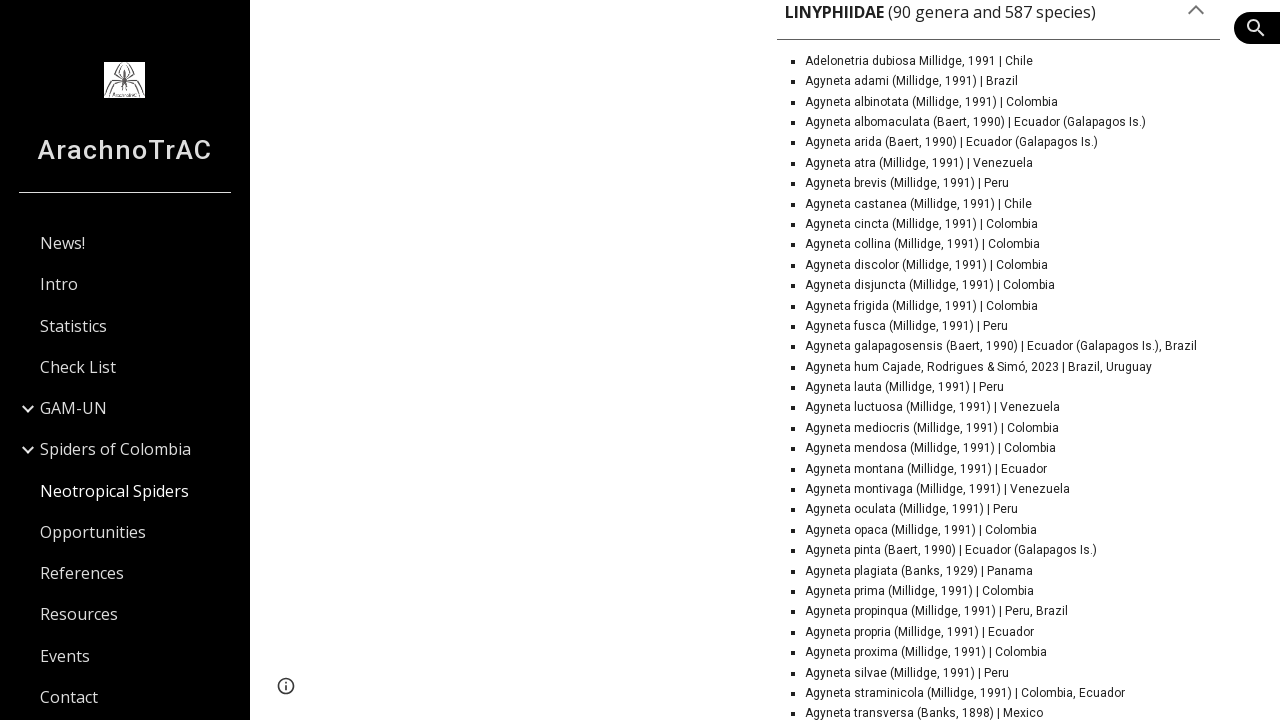

Genus list displayed under LINYPHIIDAE family
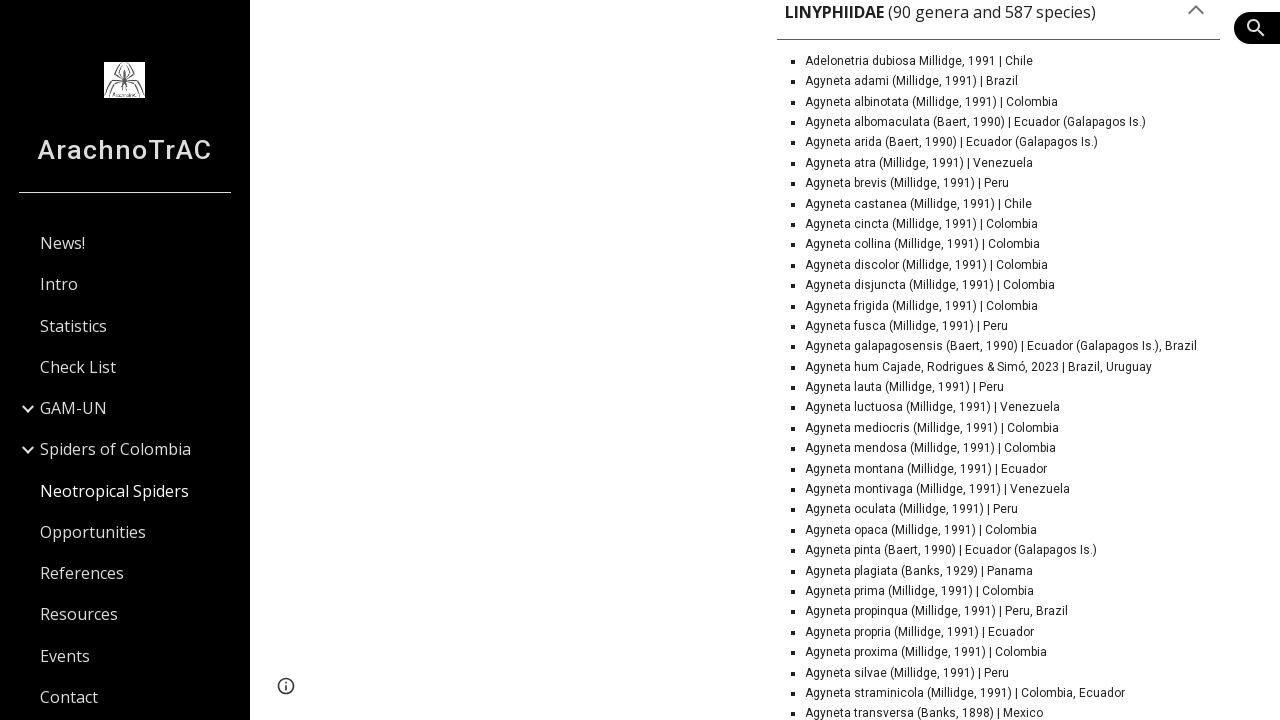

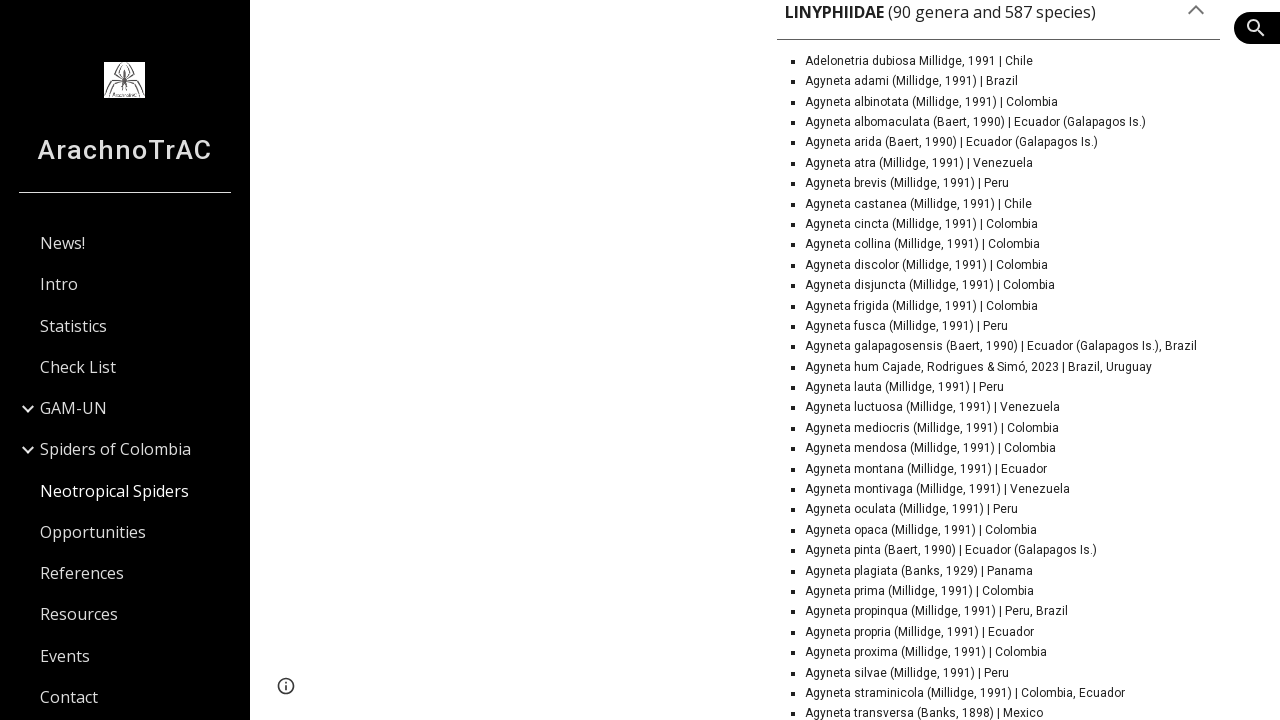